Tests A/B test opt-out by loading the split testing page, verifying initial A/B test state, adding an opt-out cookie, refreshing, and confirming the opt-out state.

Starting URL: http://the-internet.herokuapp.com/abtest

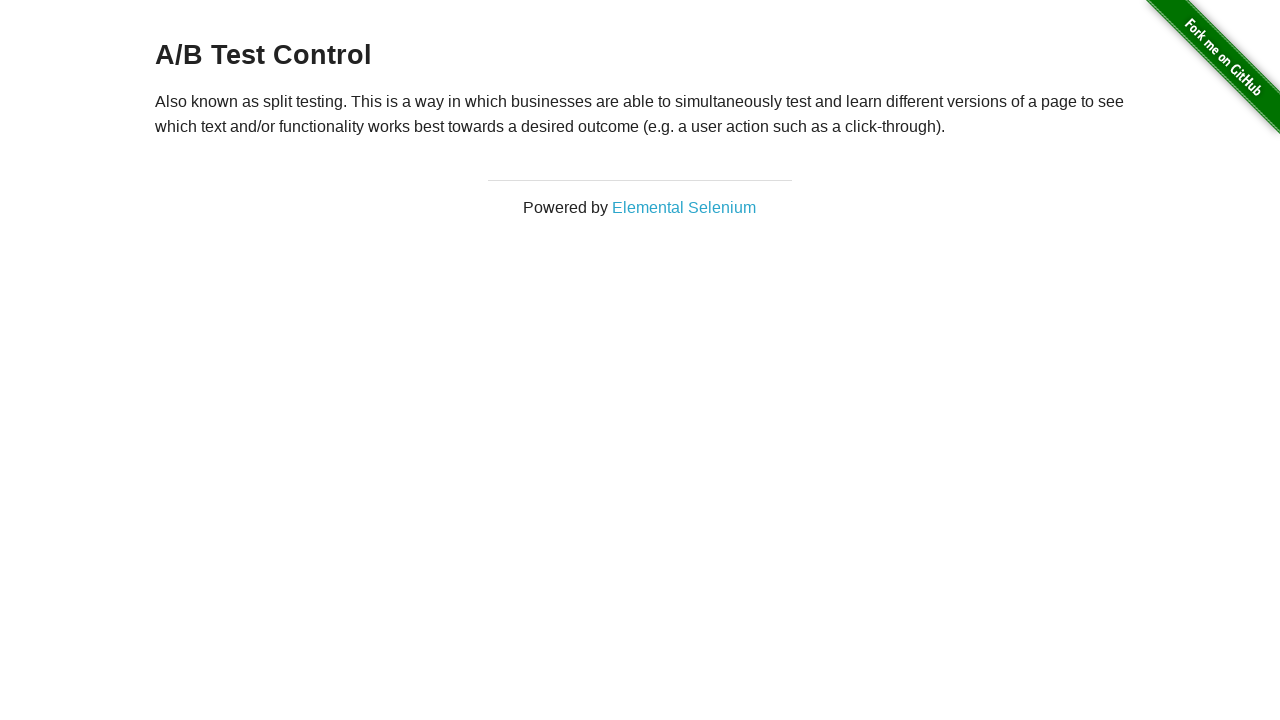

Navigated to A/B test page
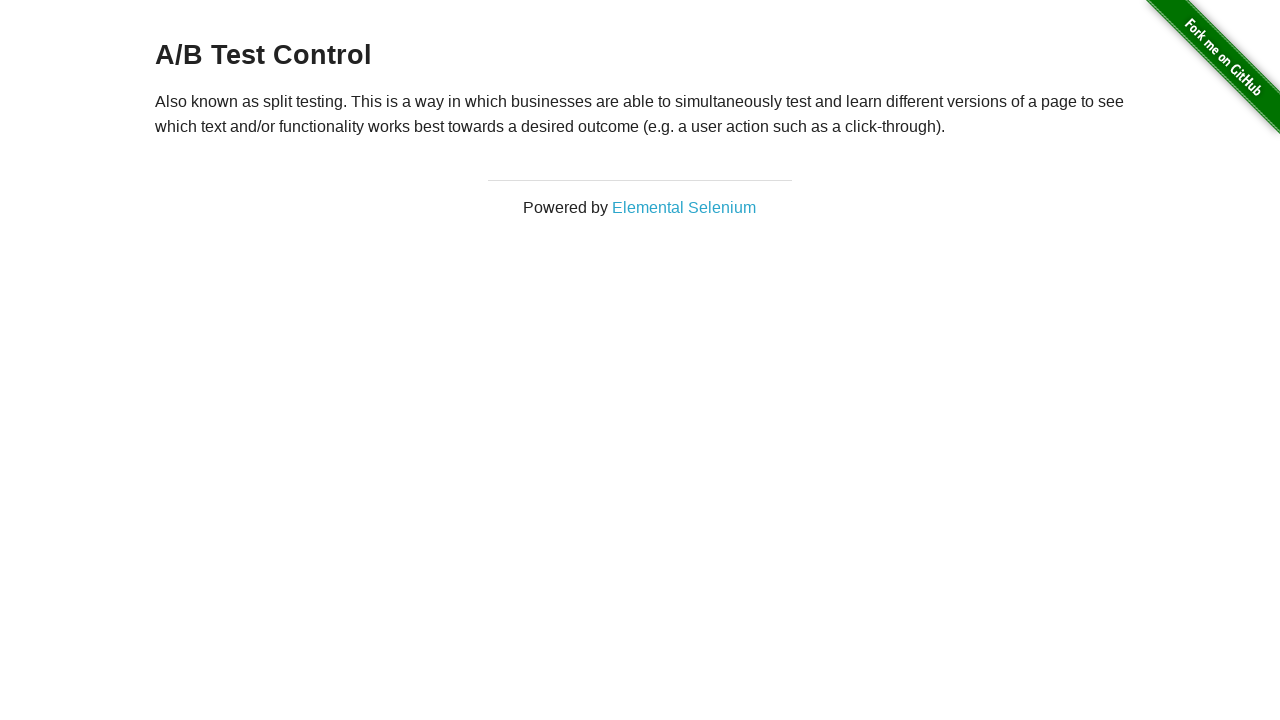

Located heading element
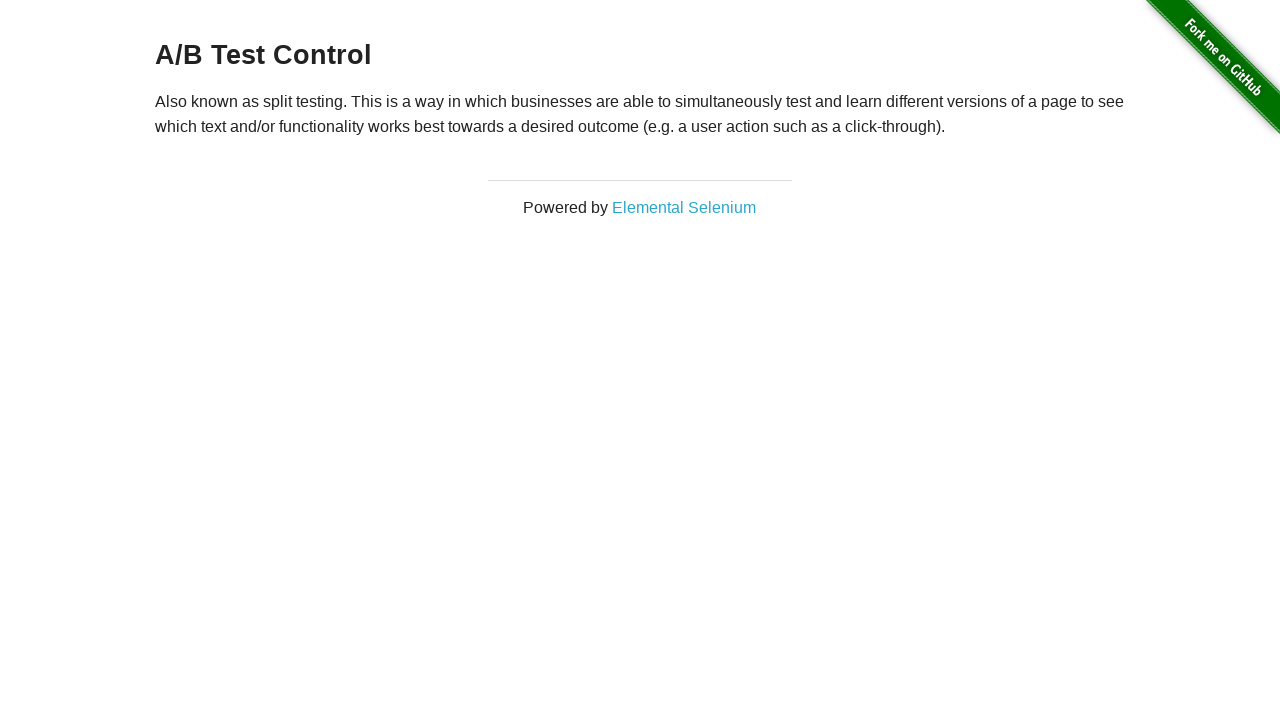

Retrieved heading text: 'A/B Test Control'
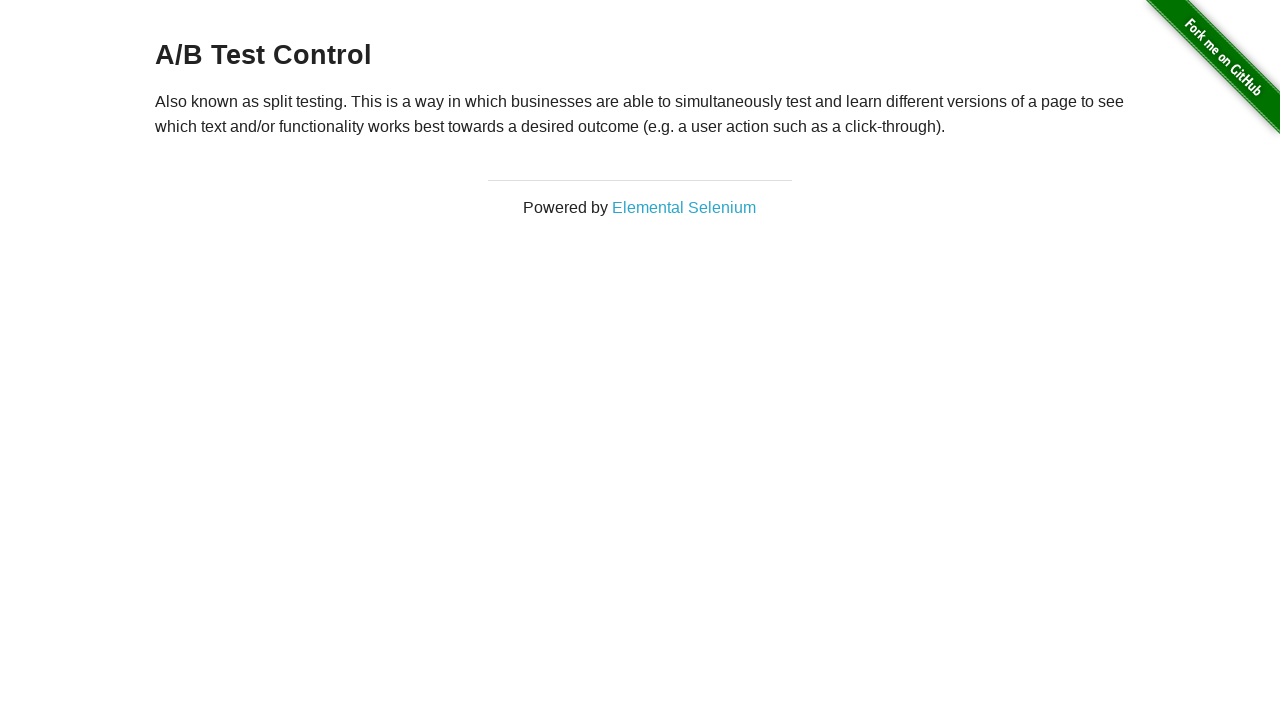

Verified initial A/B test state (either Variation 1 or Control)
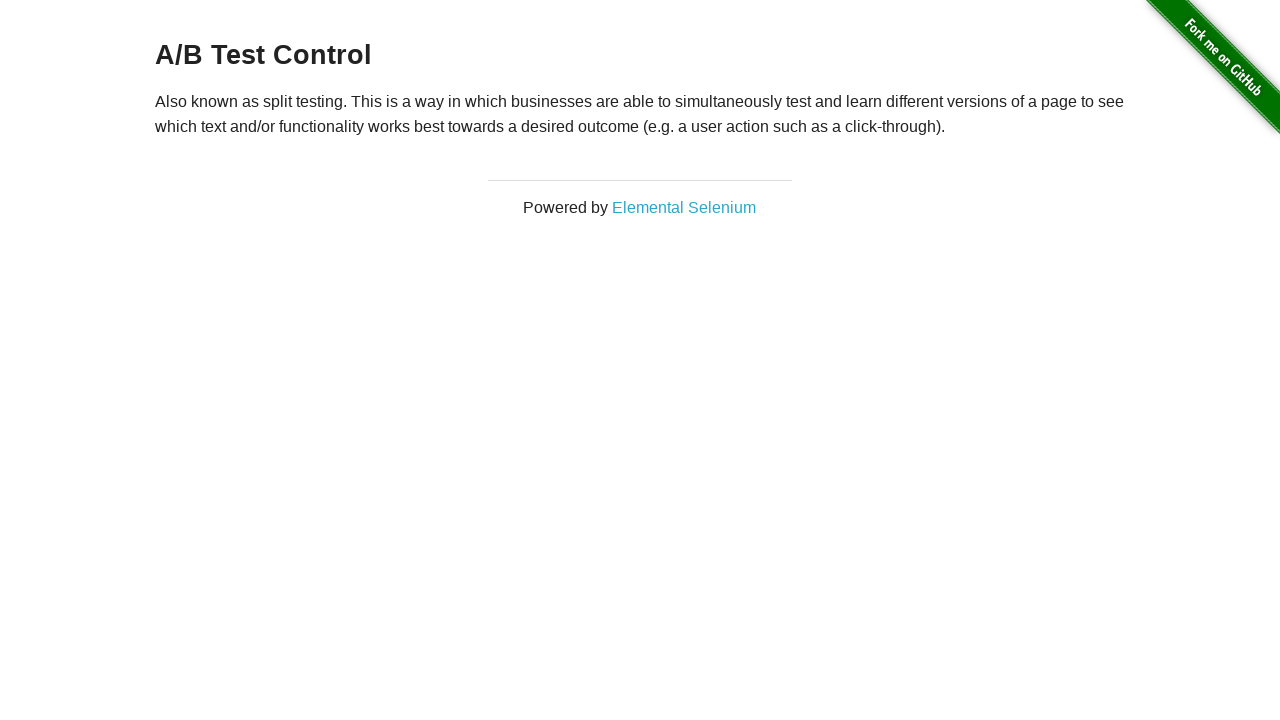

Added optimizelyOptOut cookie with value 'true'
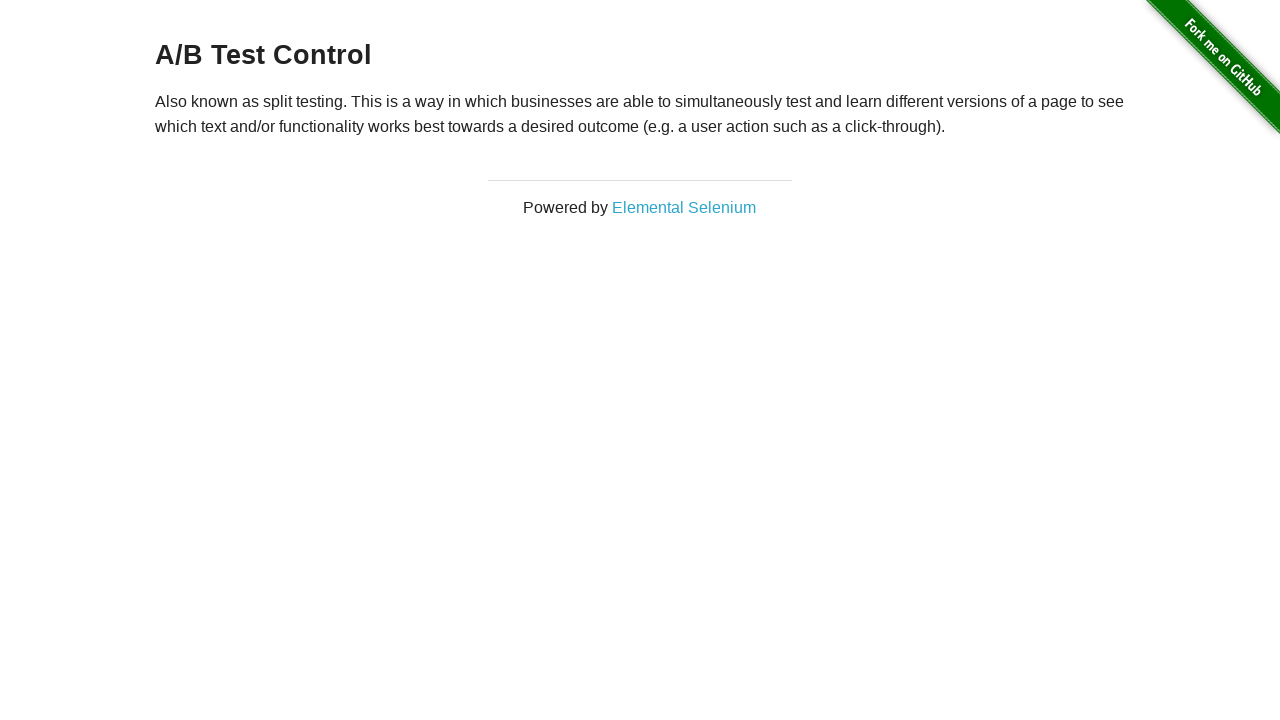

Reloaded page after adding opt-out cookie
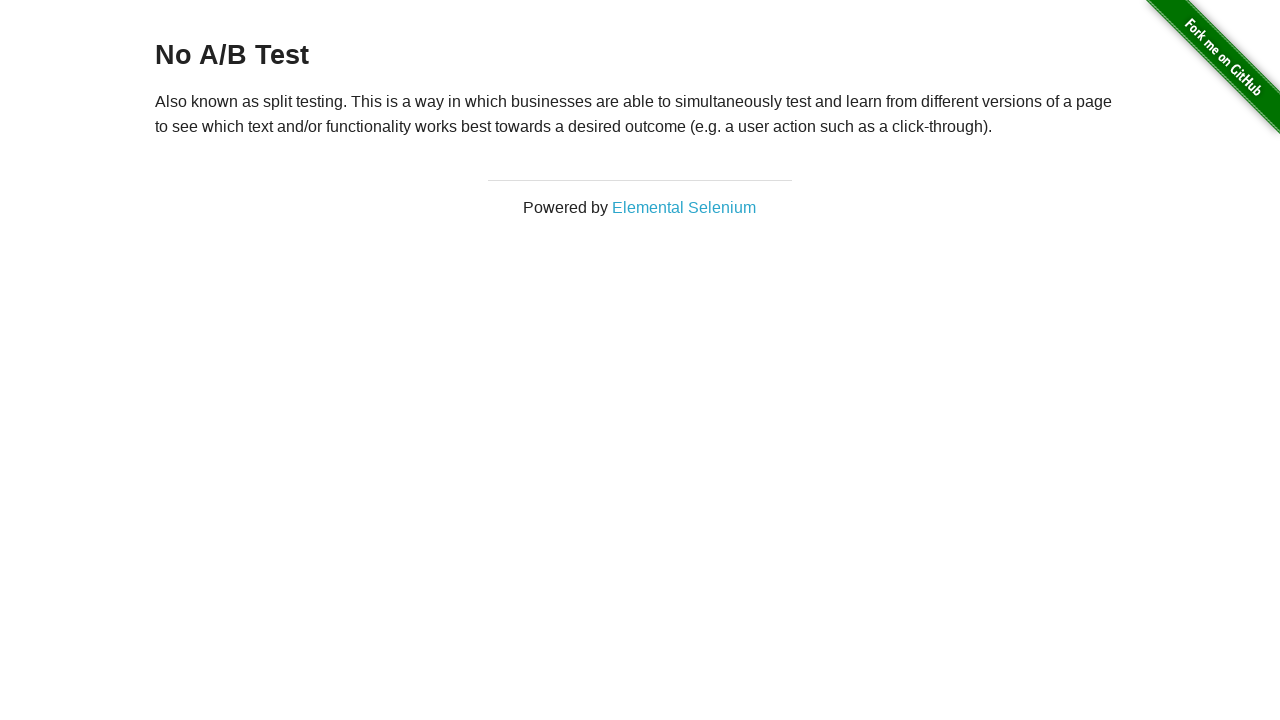

Retrieved heading text after reload: 'No A/B Test'
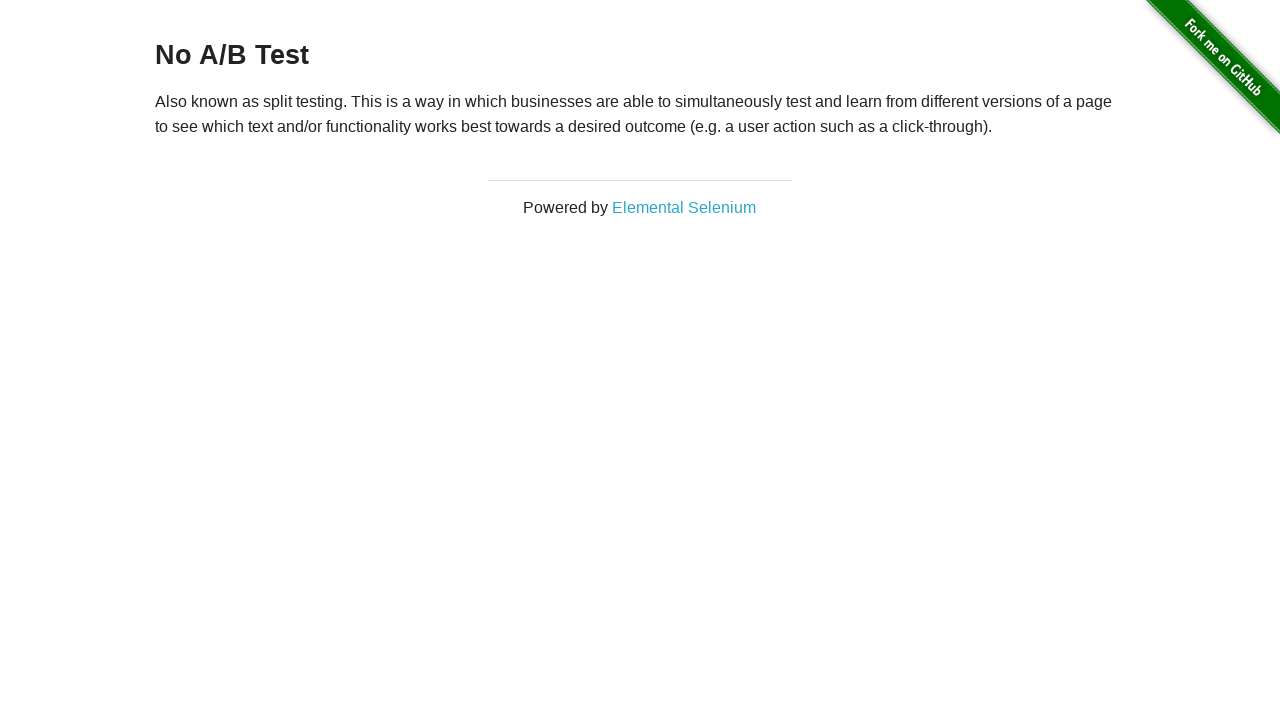

Verified opt-out state: heading shows 'No A/B Test'
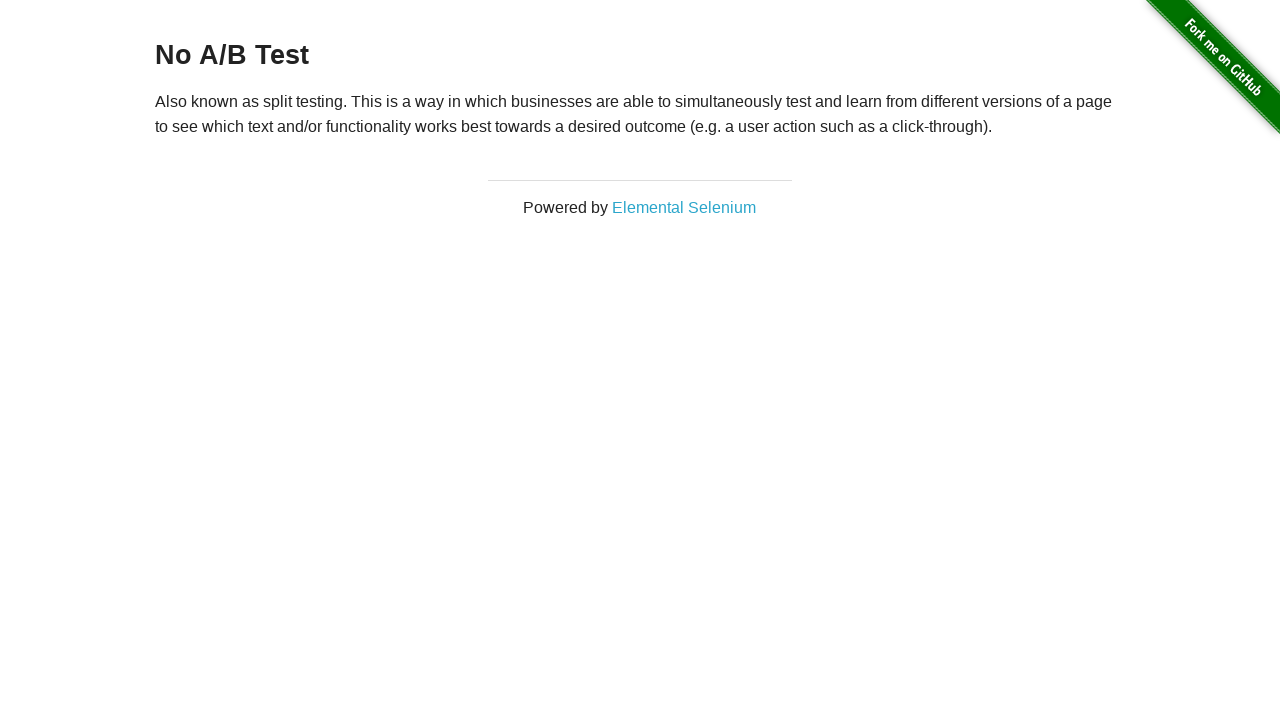

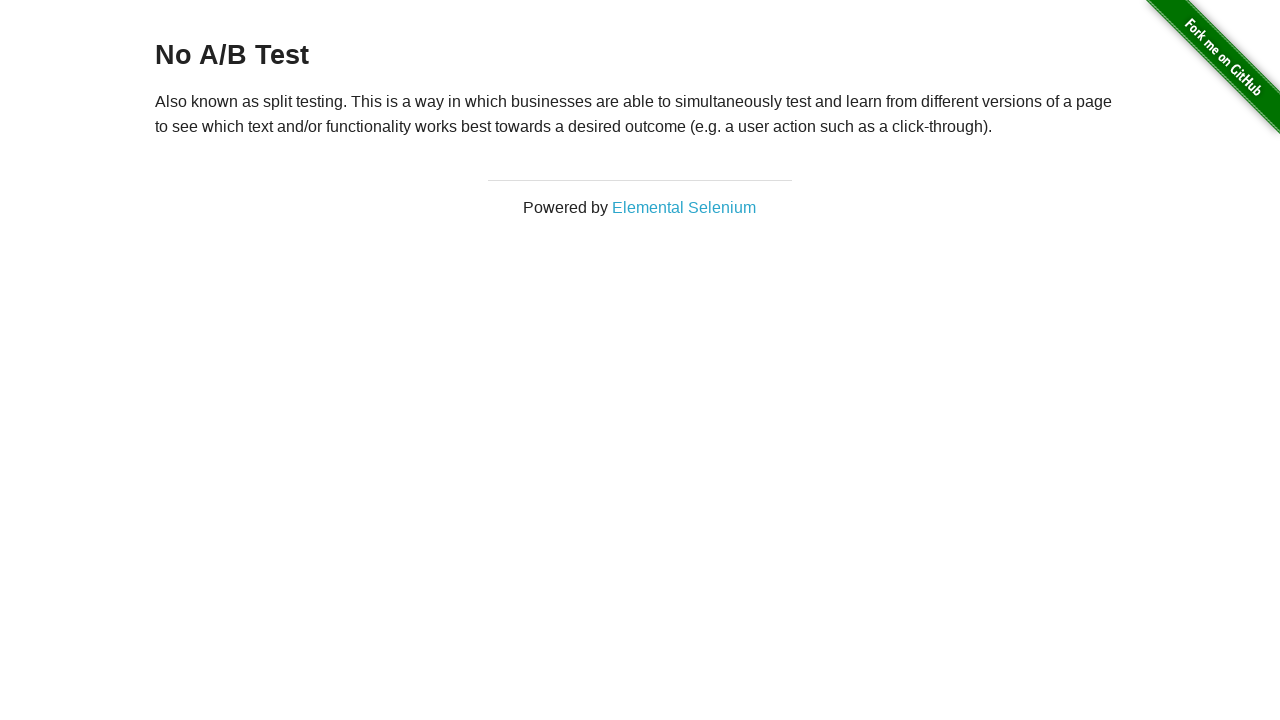